Opens the nopCommerce demo site, maximizes the browser window, and retrieves the page title to verify the page loaded correctly.

Starting URL: https://demo.nopcommerce.com/

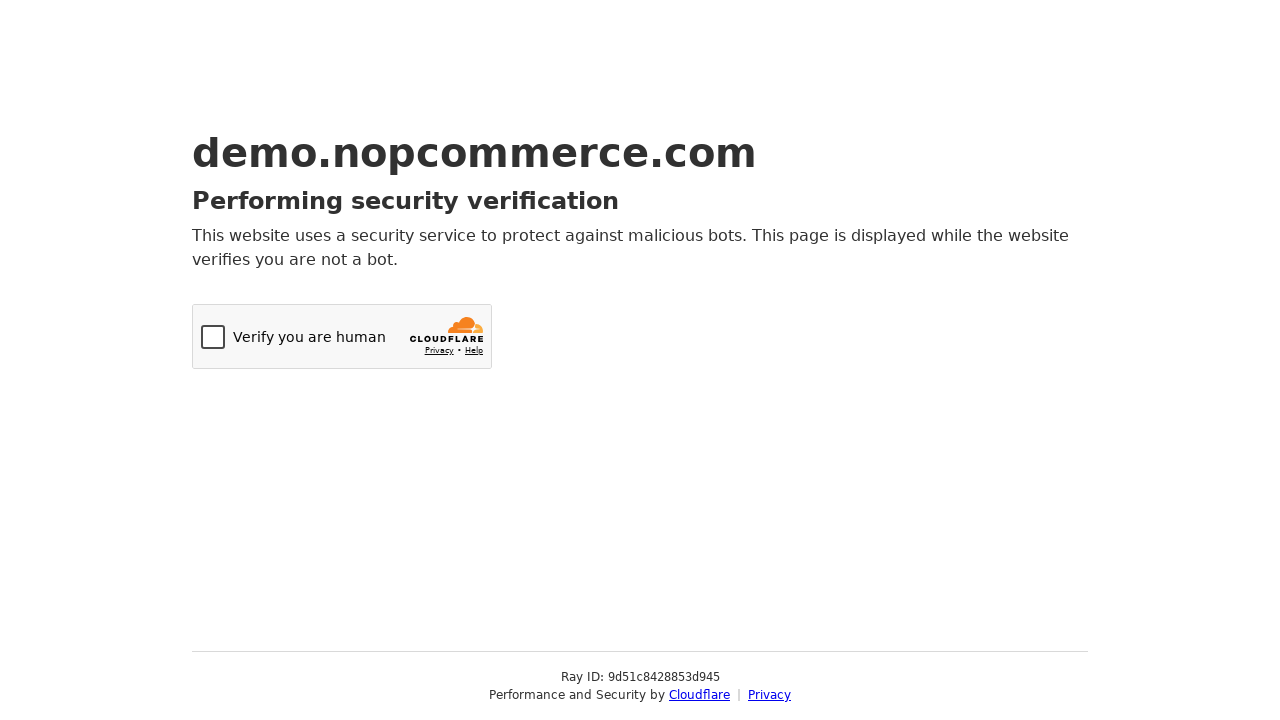

Set viewport to 1920x1080 to maximize browser window
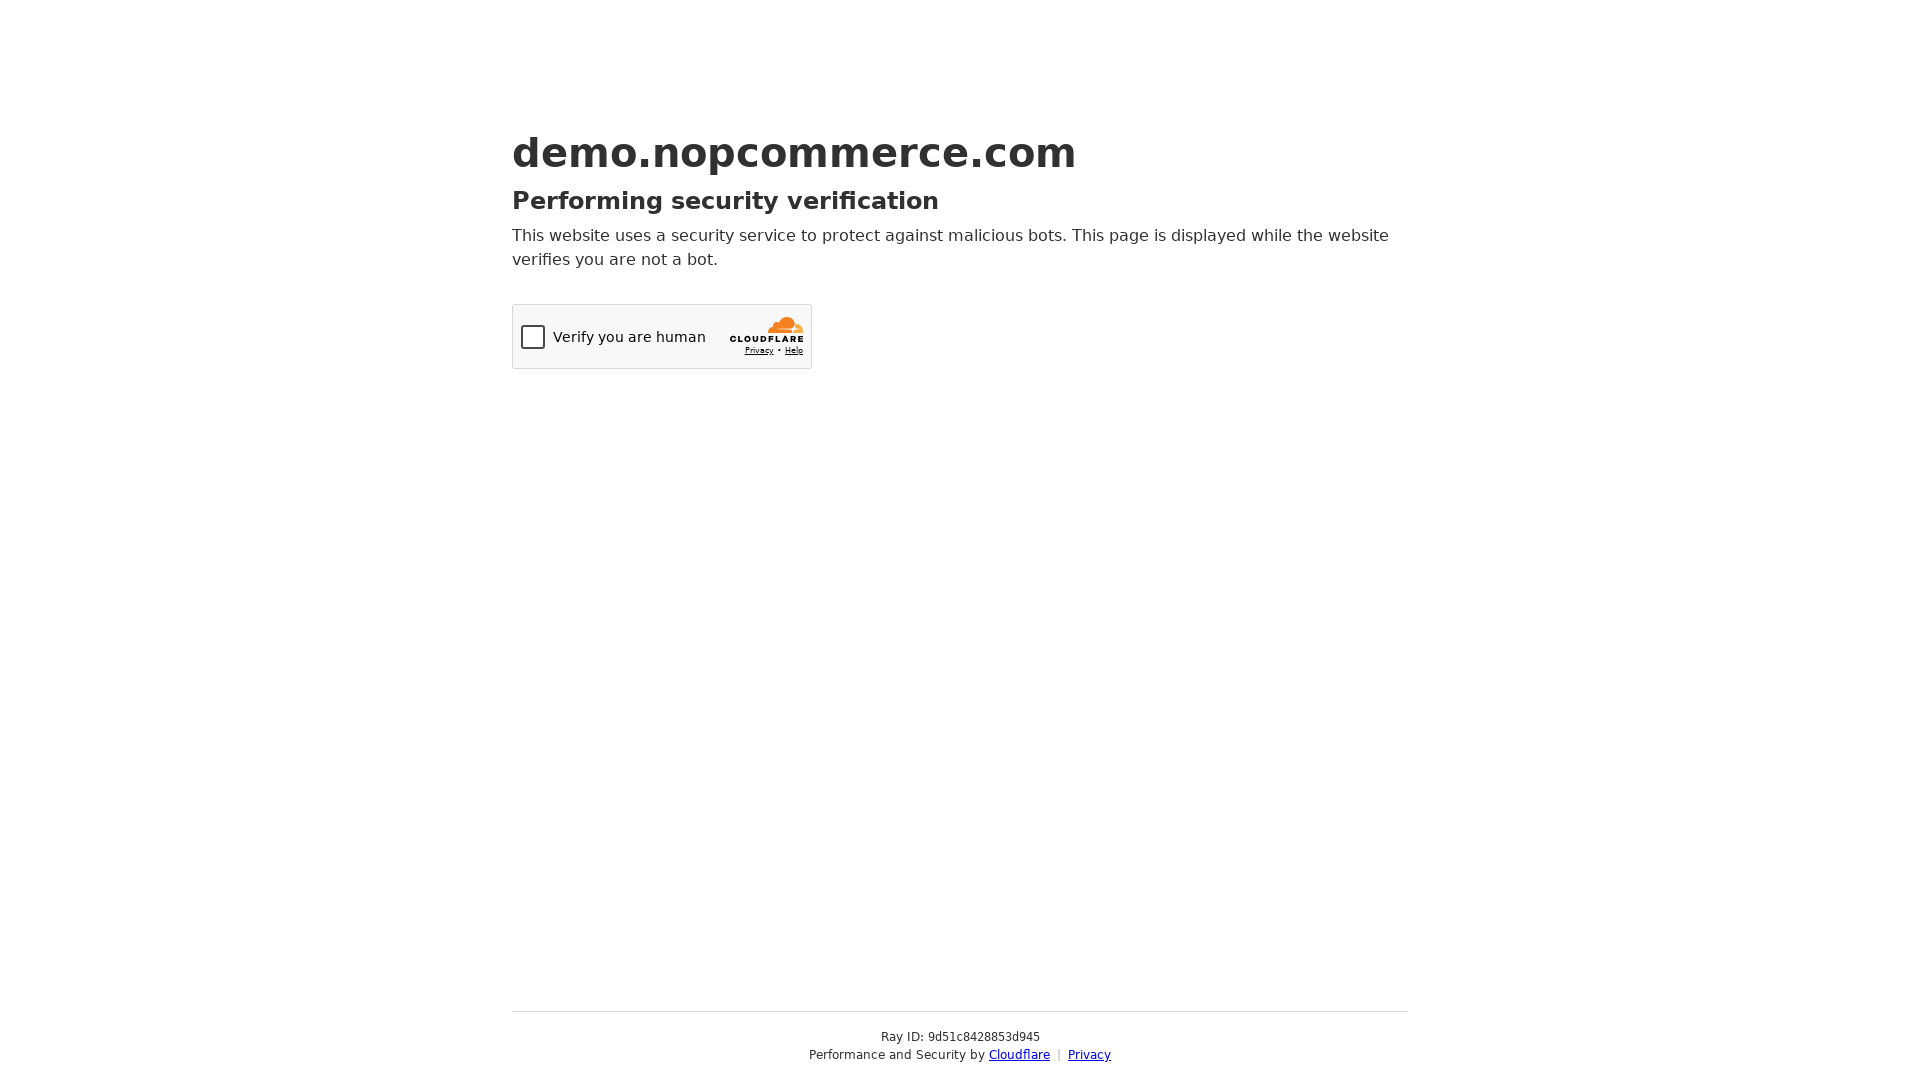

Waited for page to reach domcontentloaded state
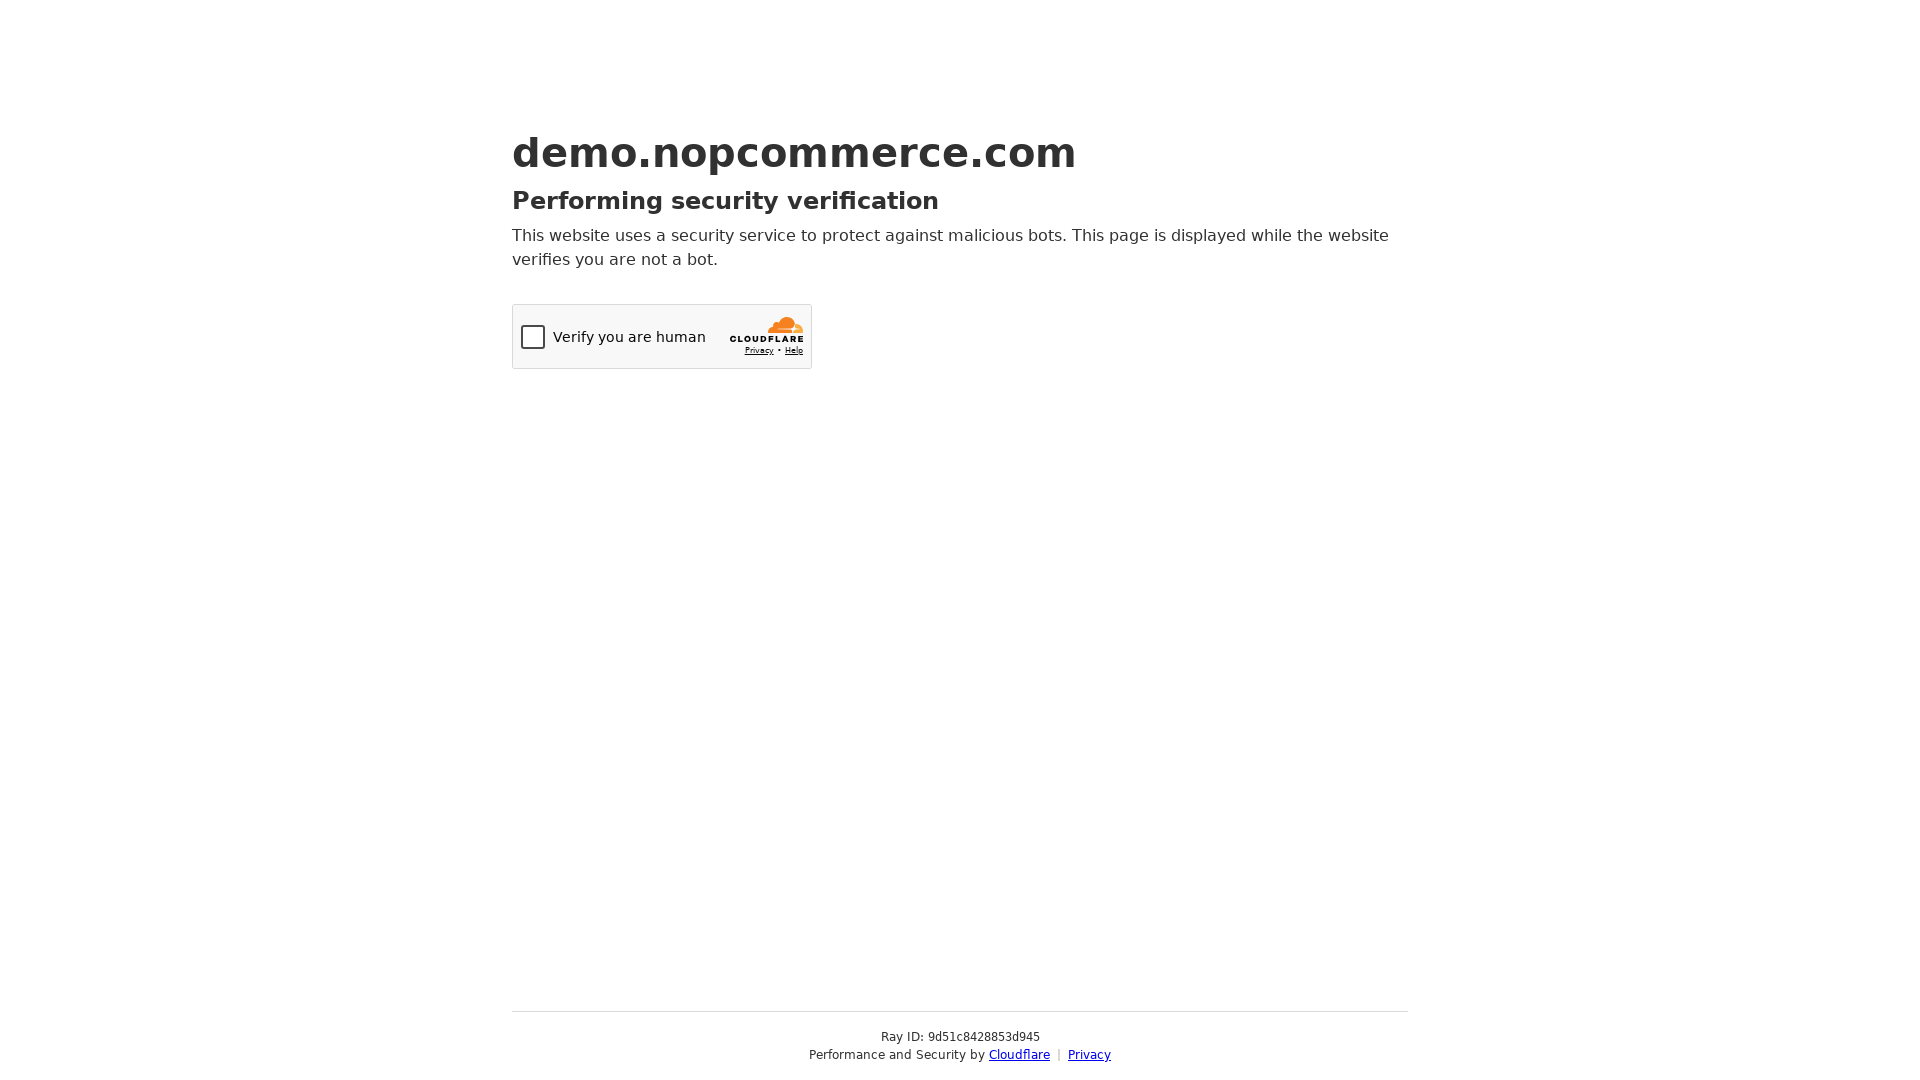

Retrieved page title: 'Just a moment...'
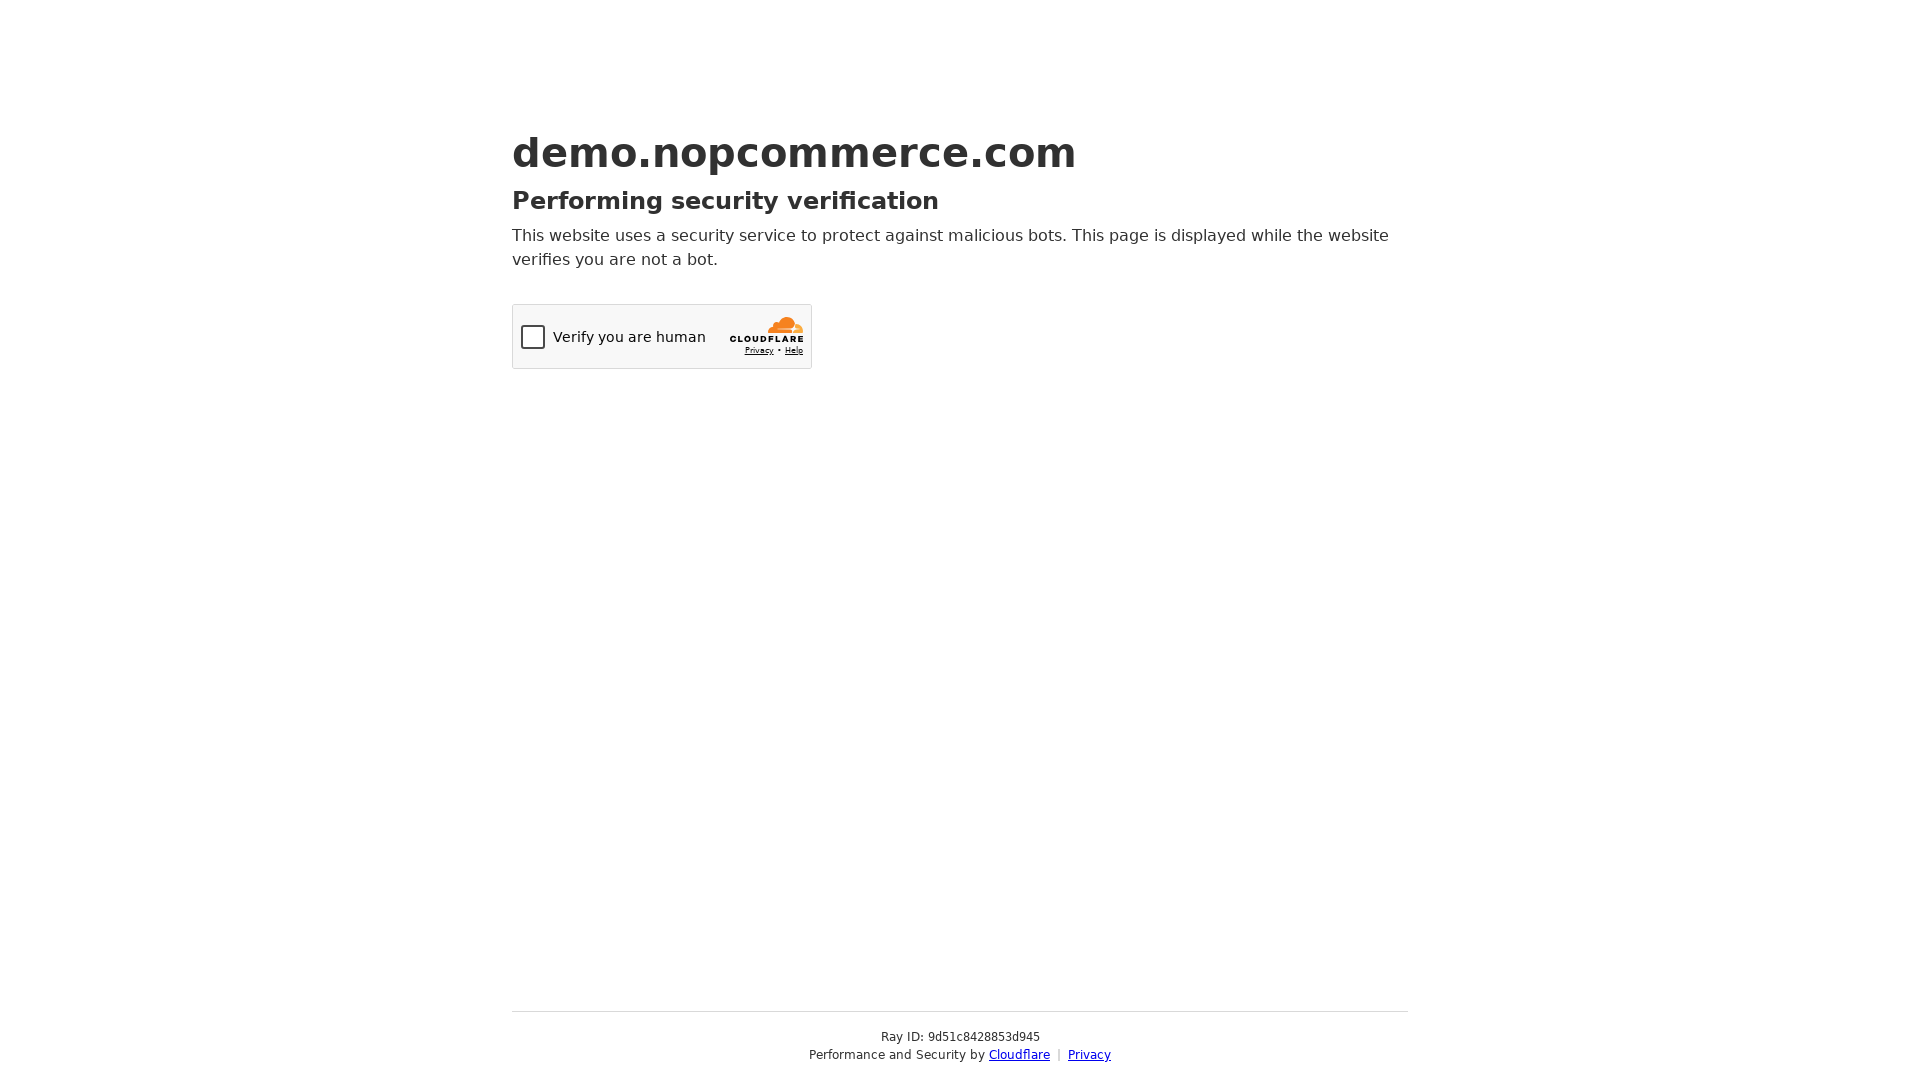

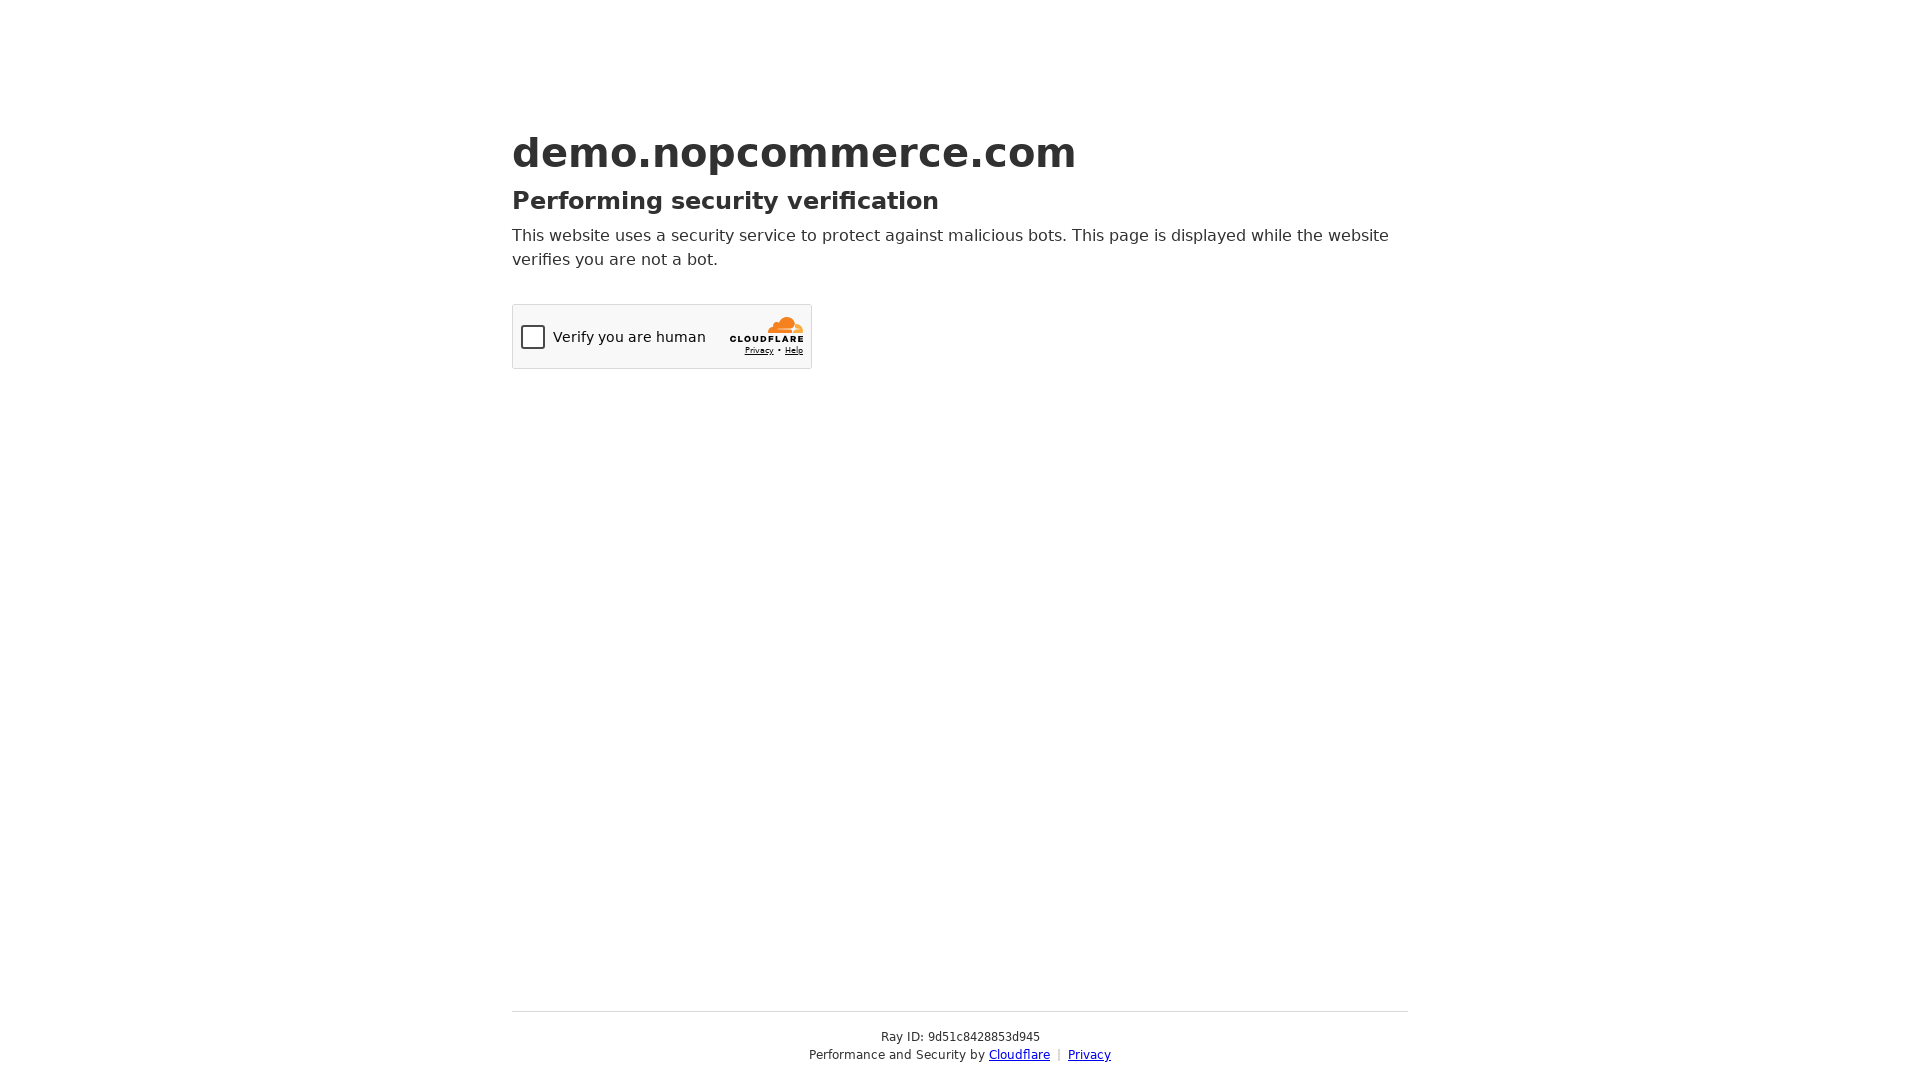